Tests JavaScript alert handling by triggering confirmation dialogs and accepting/dismissing them

Starting URL: https://v1.training-support.net/selenium/javascript-alerts

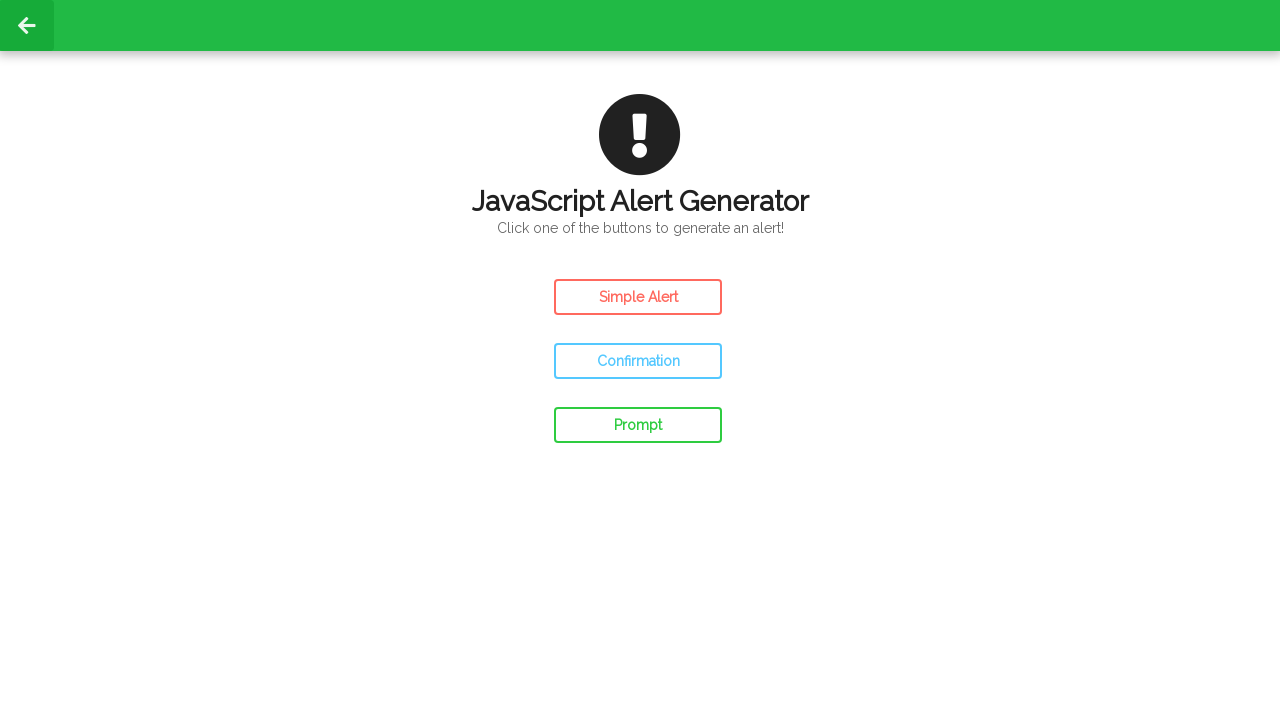

Clicked confirm button to trigger first alert at (638, 361) on #confirm
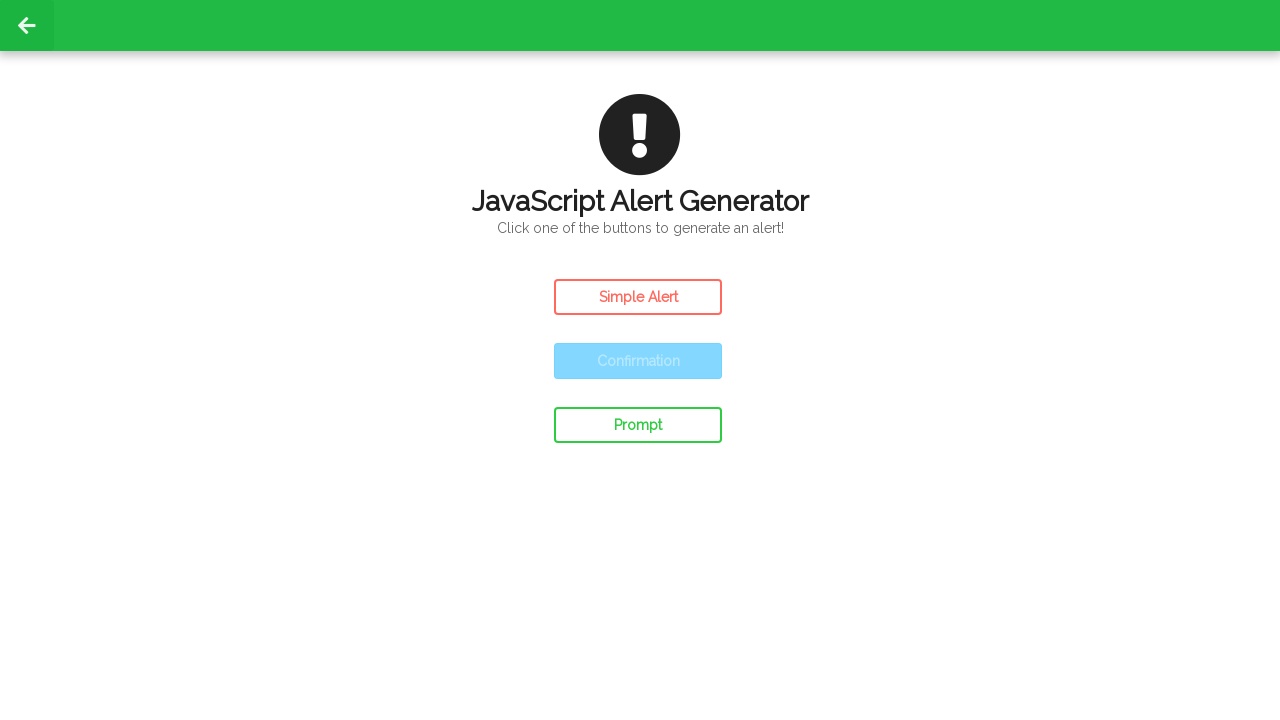

Set up dialog handler to accept confirmation dialog
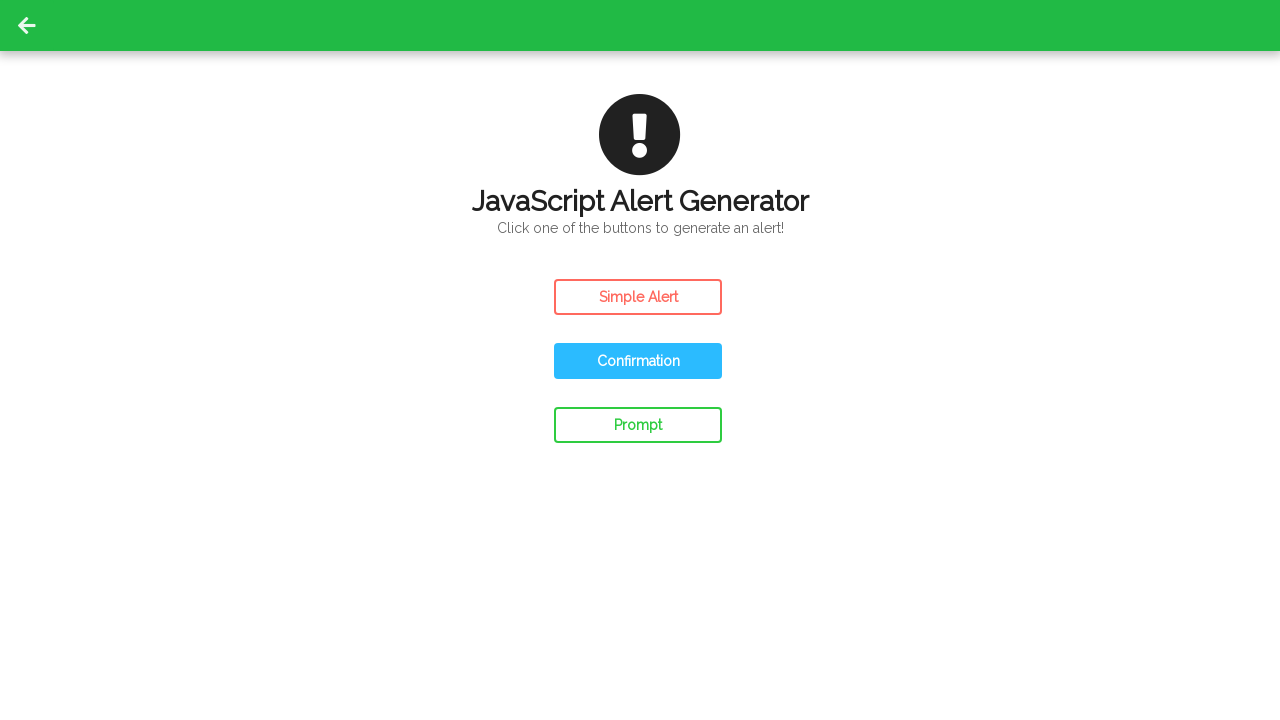

Waited 500ms for first dialog to be handled
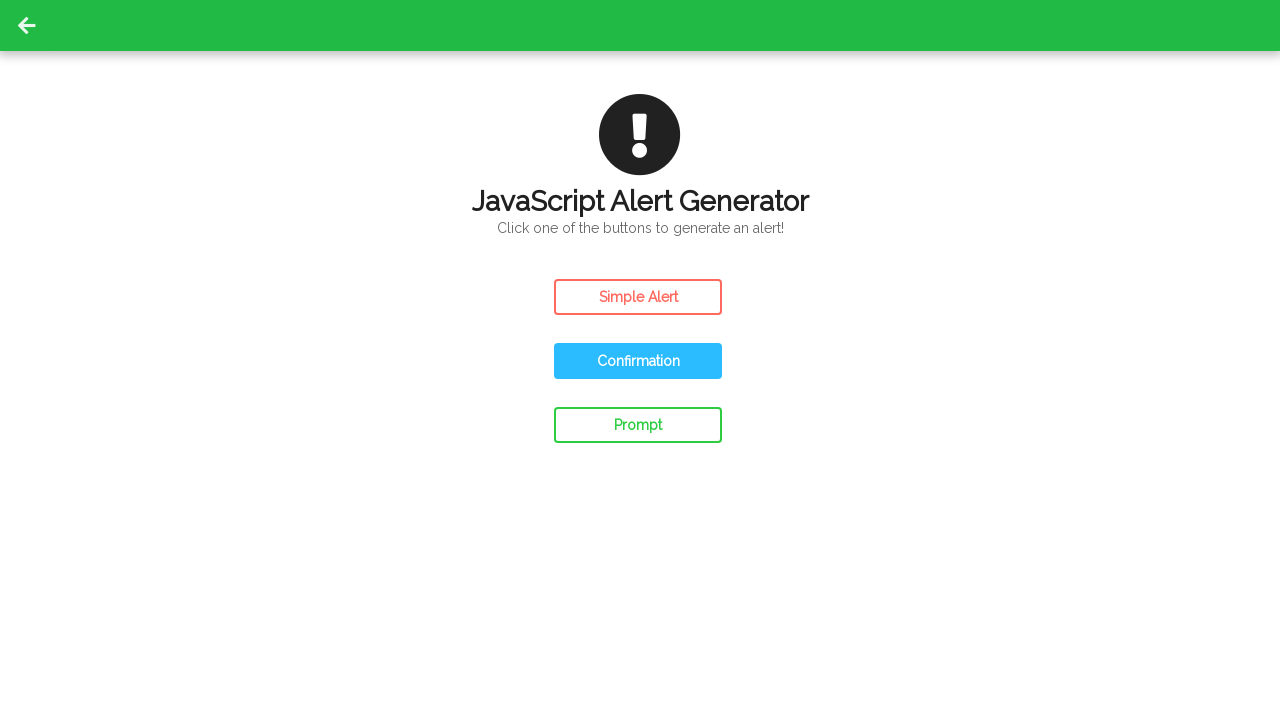

Clicked confirm button again to trigger second alert at (638, 361) on #confirm
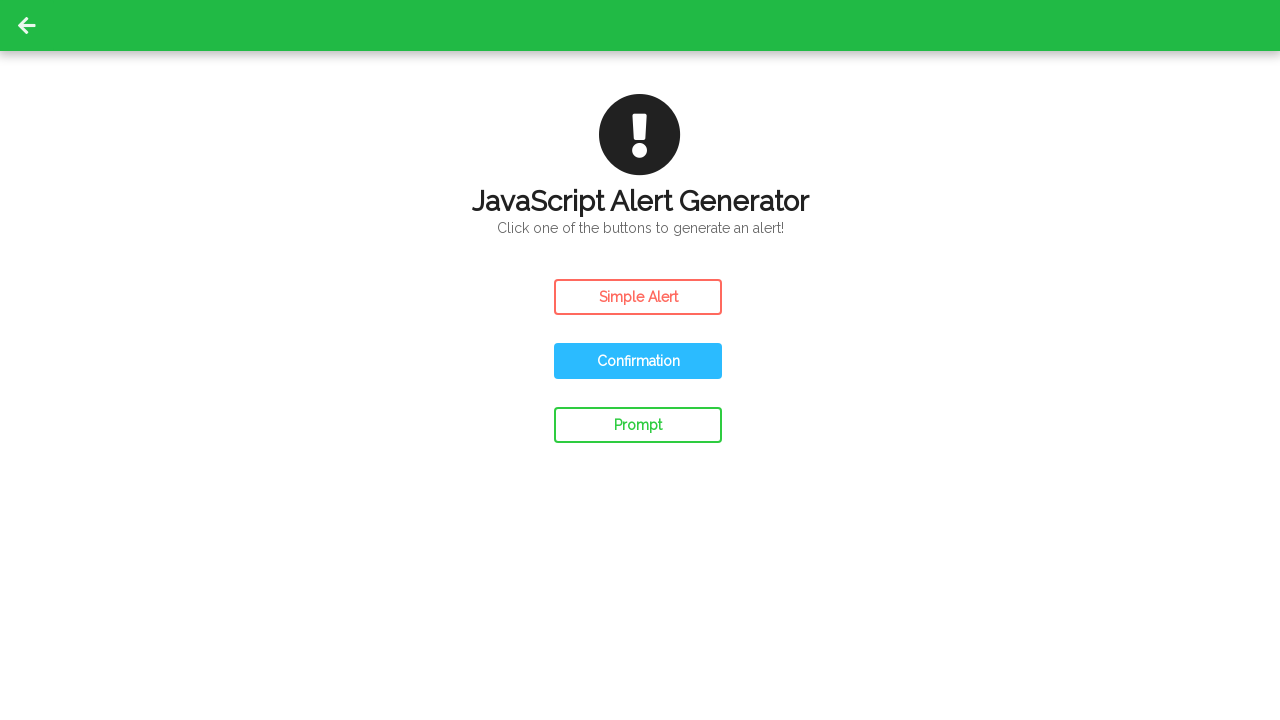

Set up dialog handler to dismiss confirmation dialog
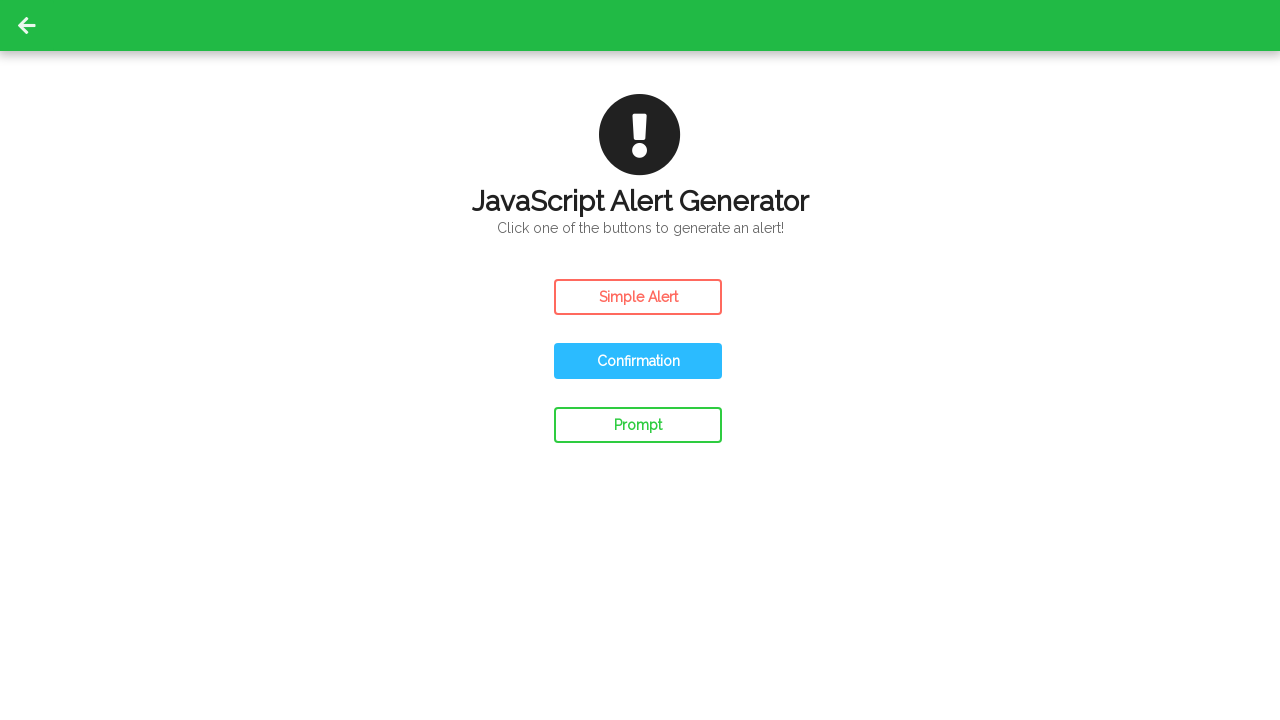

Waited 500ms for second dialog to be handled
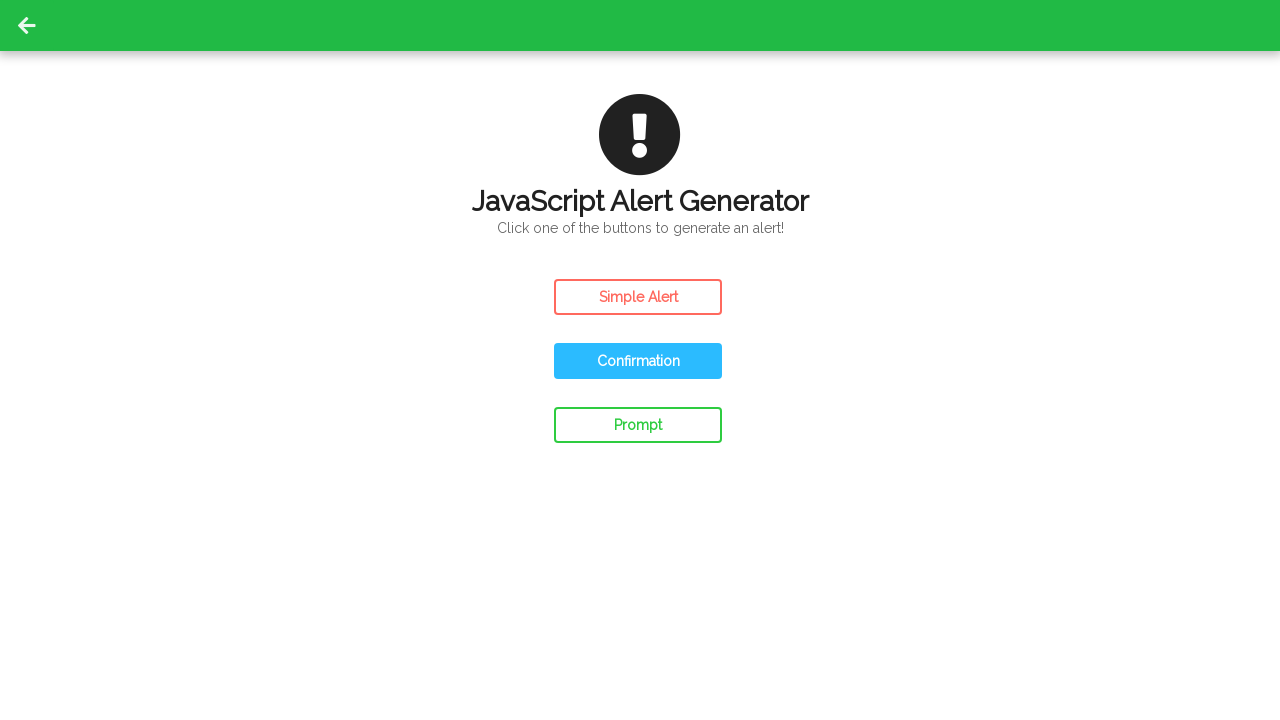

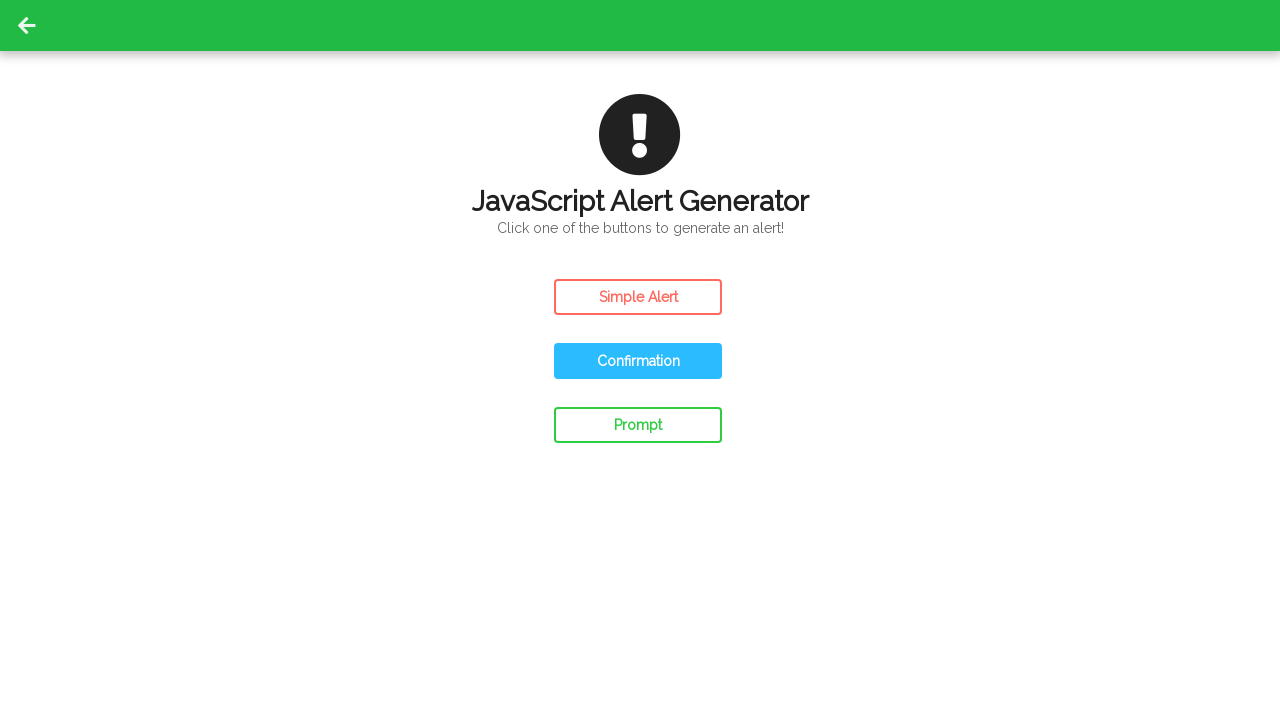